Tests a demo registration form by filling out text fields (first name, last name, date of birth, address, email, password, company), selecting gender radio buttons, and choosing a role from a dropdown.

Starting URL: https://katalon-test.s3.amazonaws.com/demo-aut/dist/html/form.html

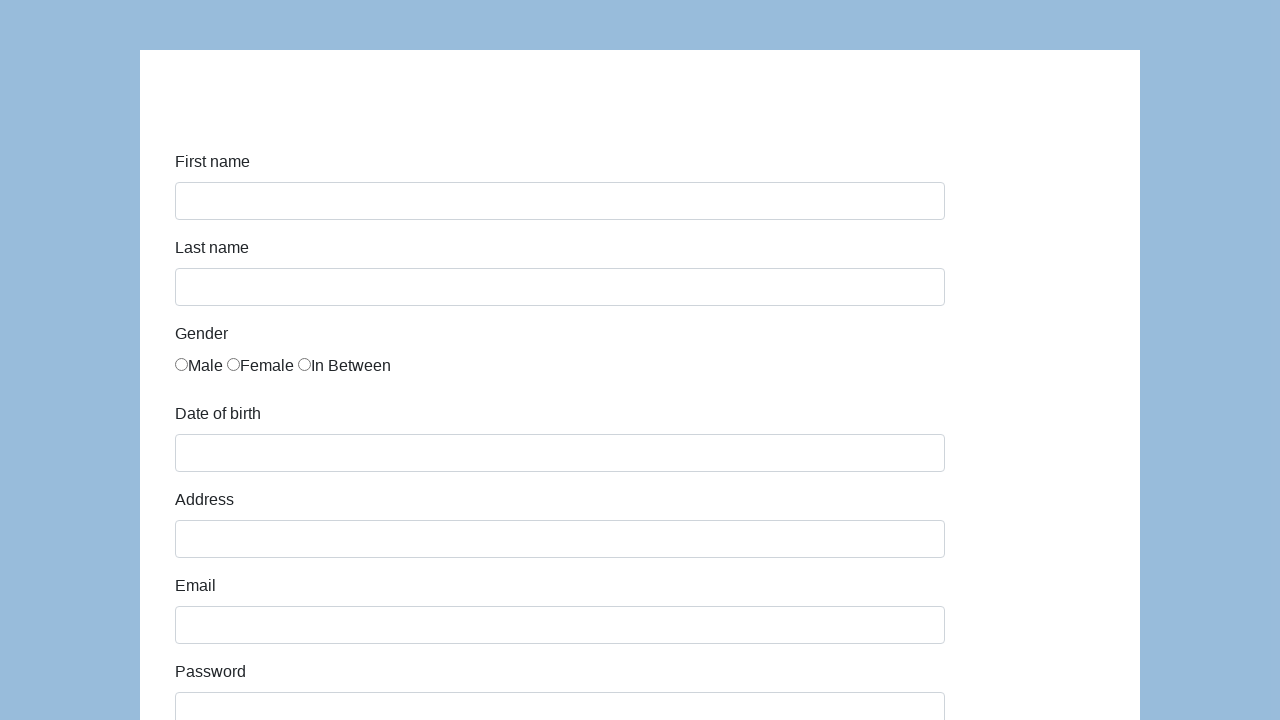

Filled first name field with 'Karolina' on #first-name
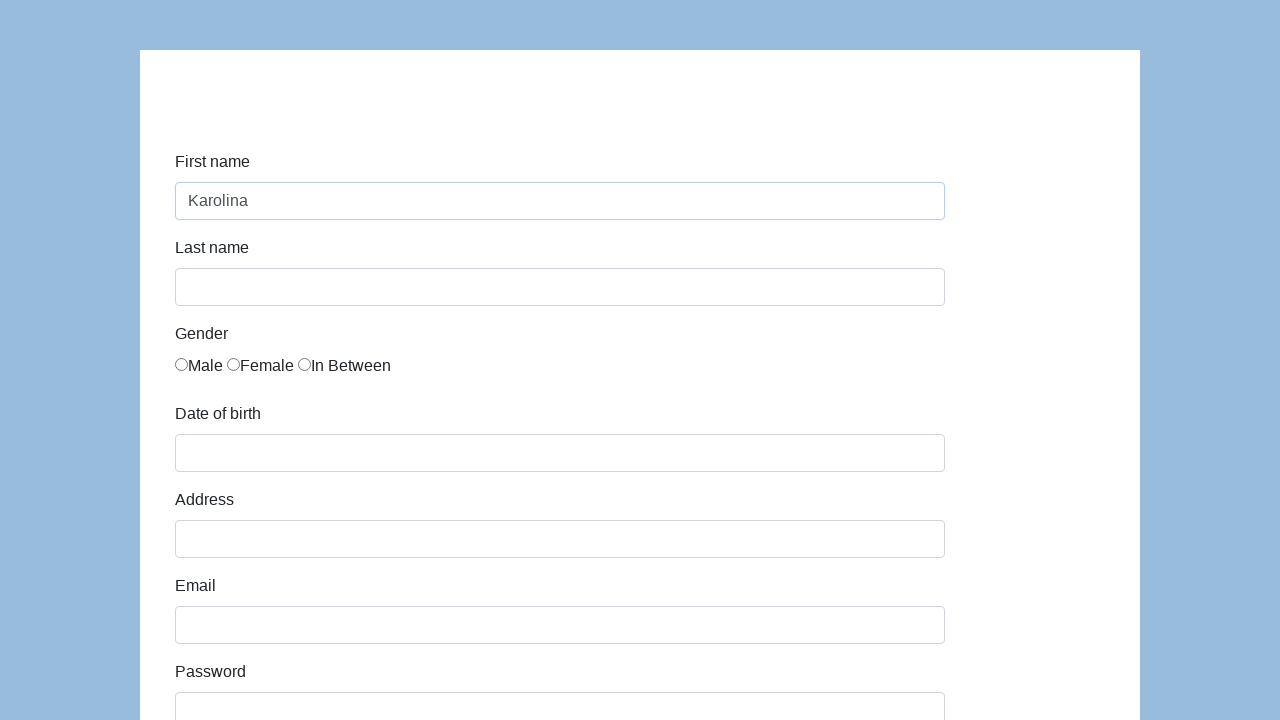

Filled last name field with 'Kowalski' on #last-name
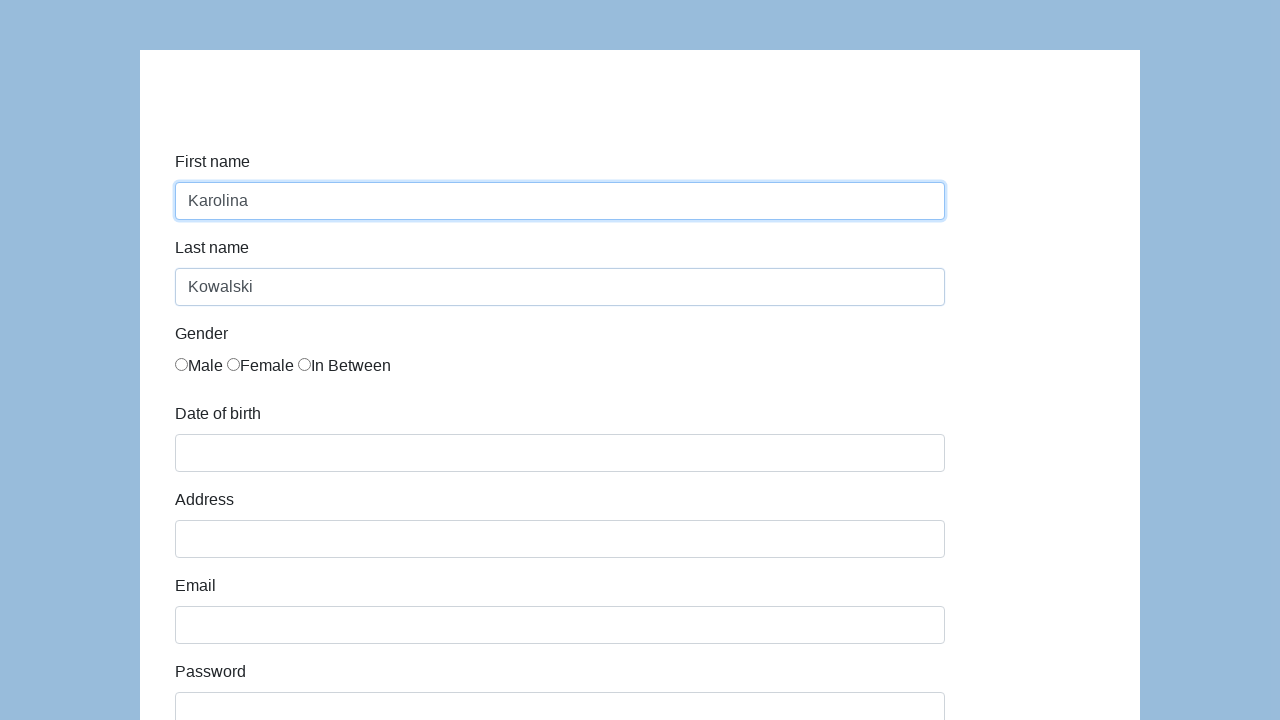

Clicked Male gender radio button at (199, 366) on xpath=//label[text()='Male']
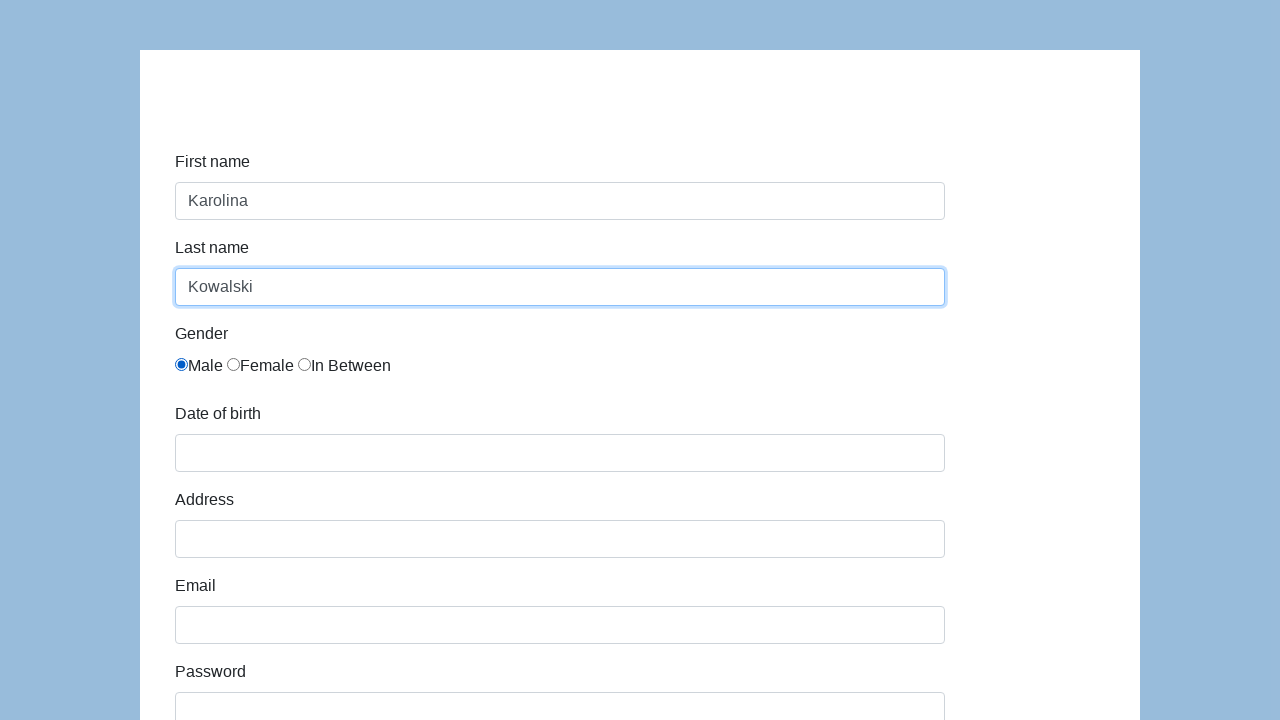

Clicked Female gender radio button at (260, 366) on xpath=//label[text()='Female']
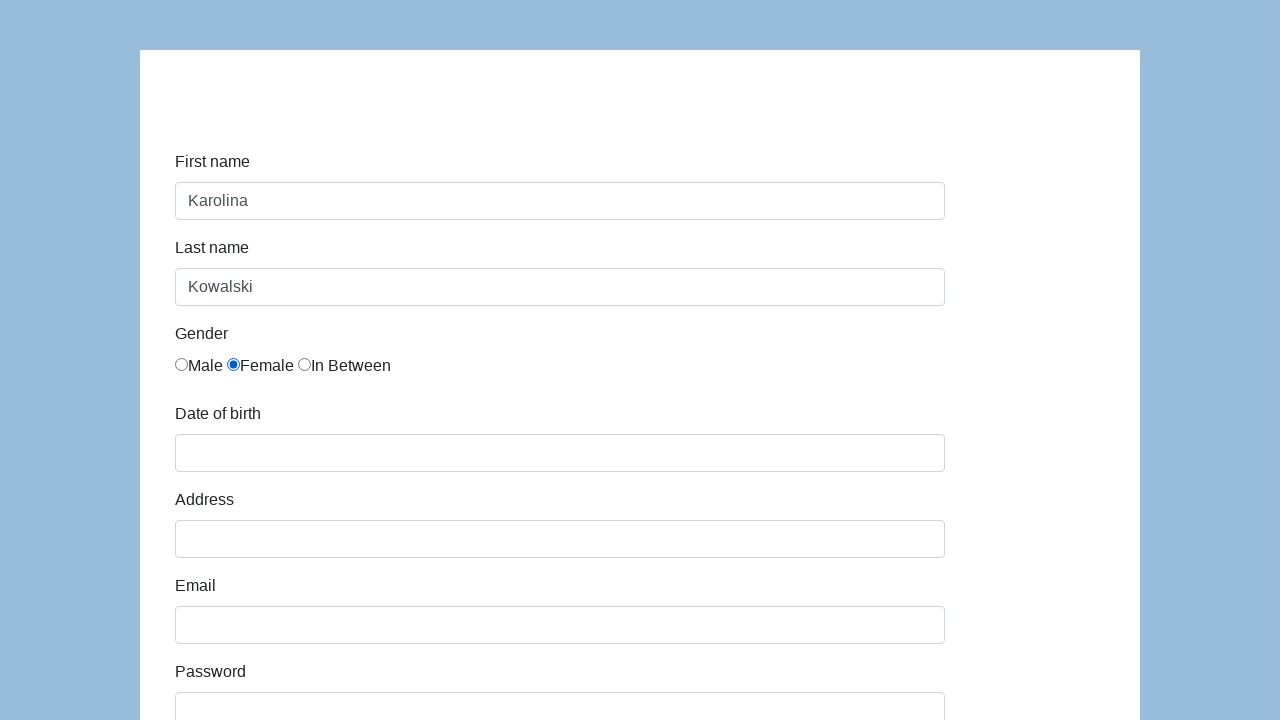

Clicked In Between gender radio button at (344, 366) on xpath=//label[text()='In Between']
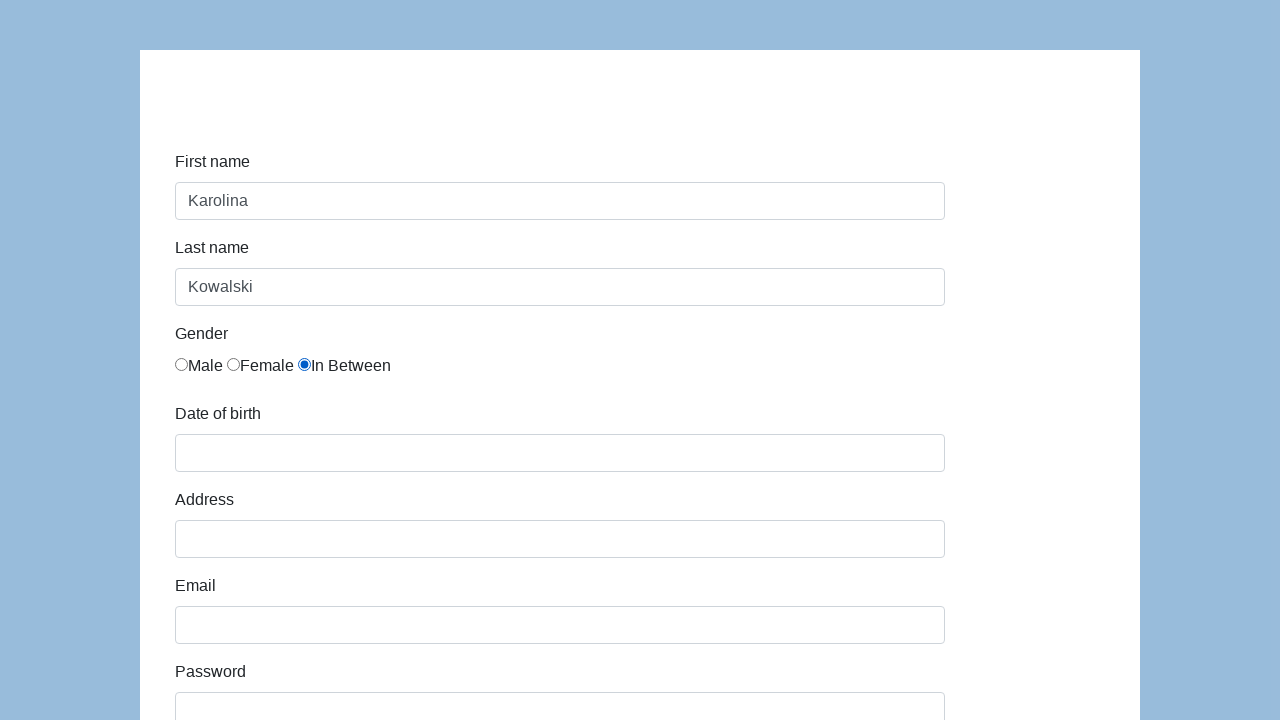

Selected Female as final gender choice at (234, 364) on xpath=//label[text()='Female']/input[@name='gender']
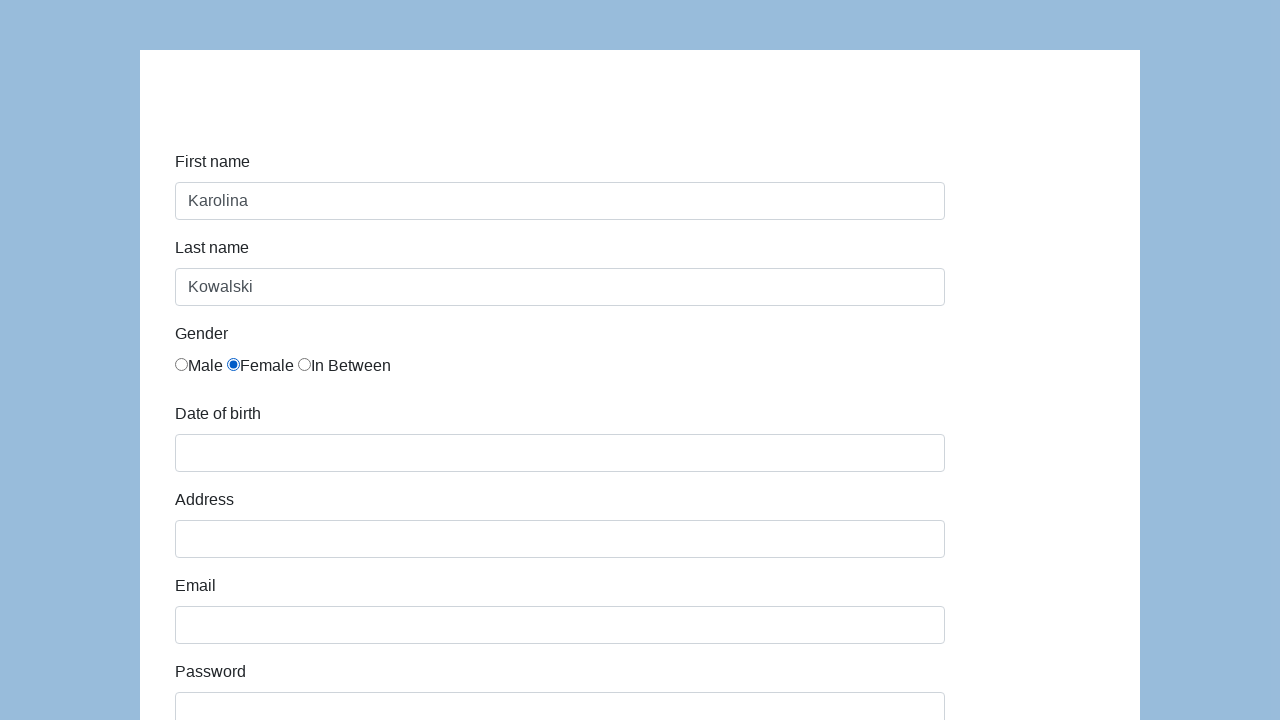

Filled date of birth field with '05/22/2010' on #dob
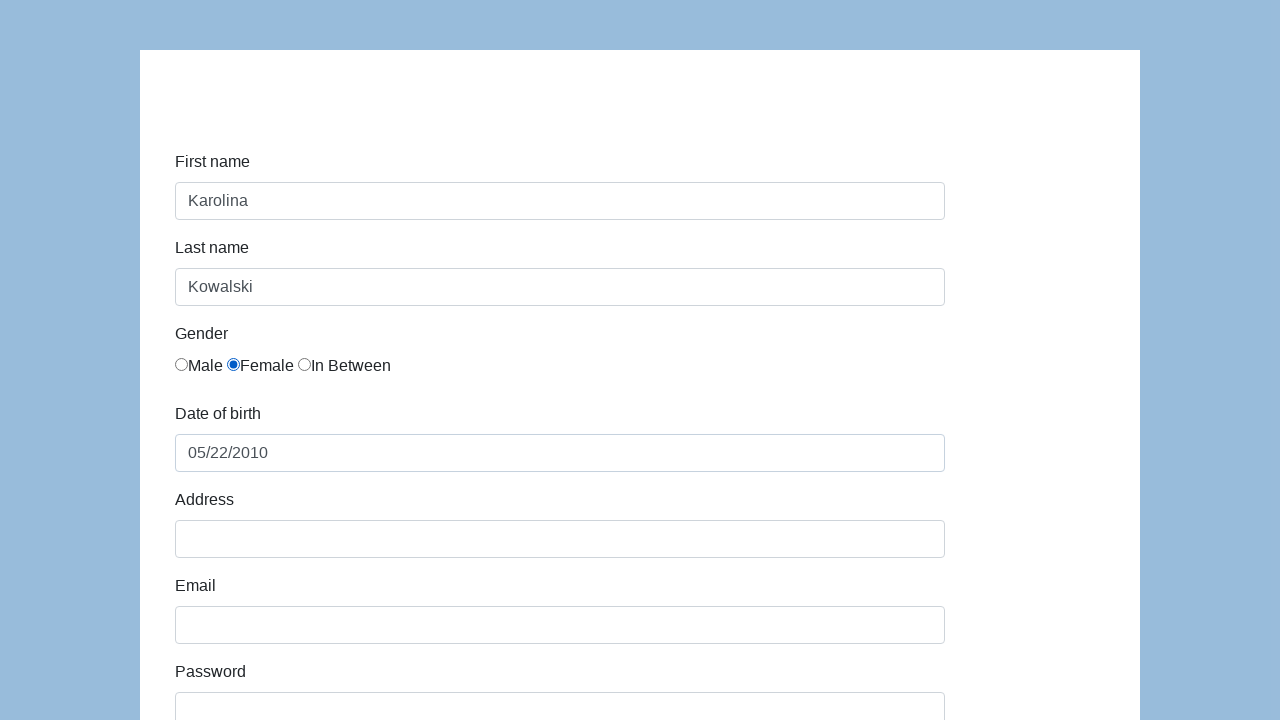

Filled address field with 'Prosta 51' on #address
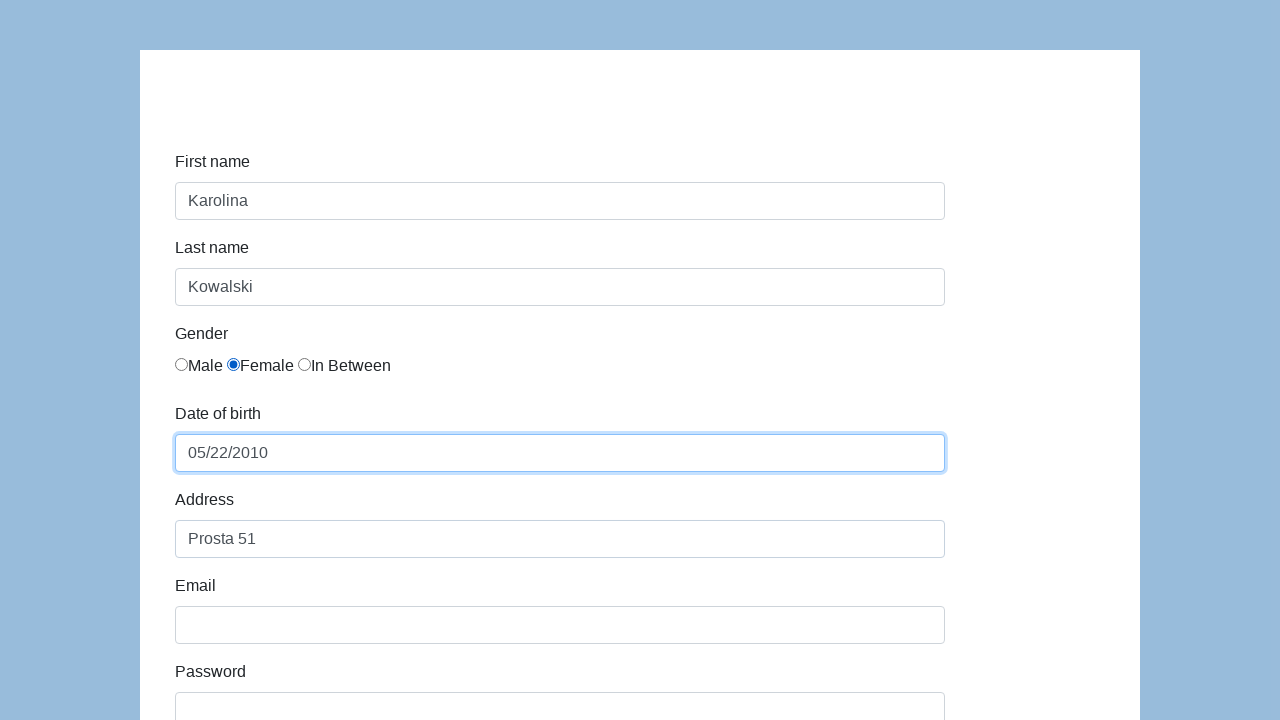

Filled email field with 'karol.kowalski@mailinator.com' on #email
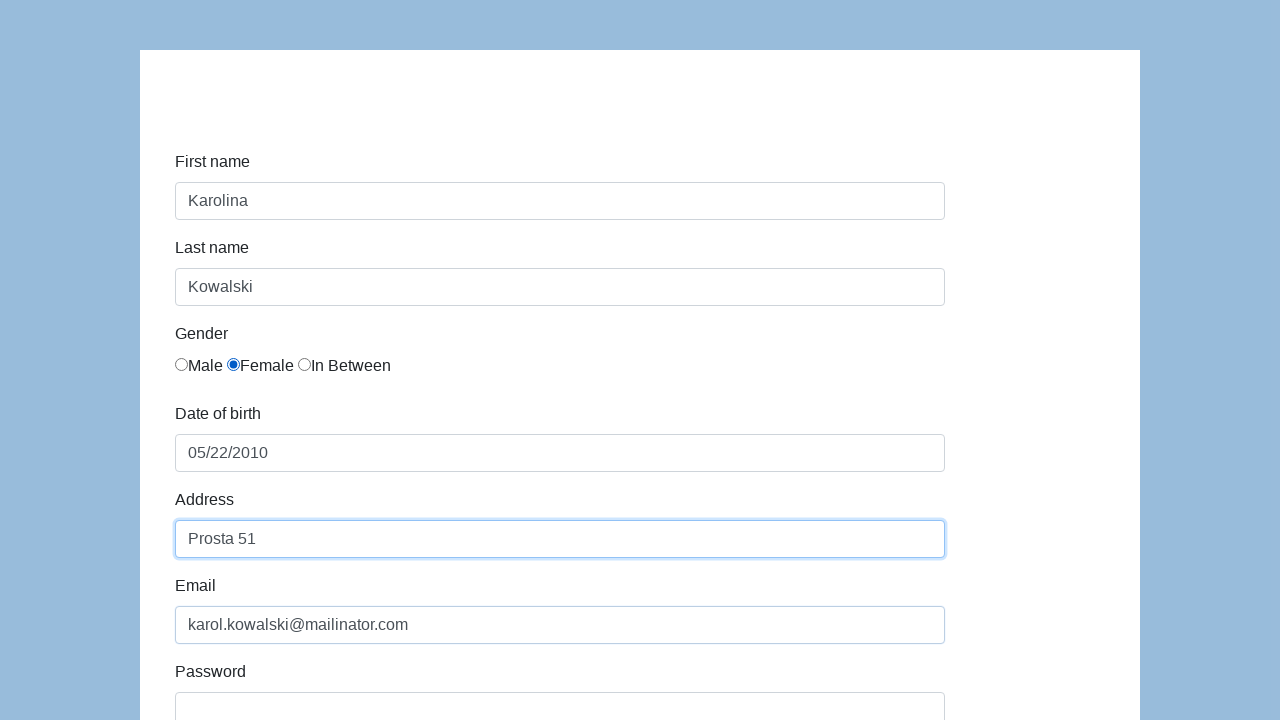

Filled password field with 'Pass123' on #password
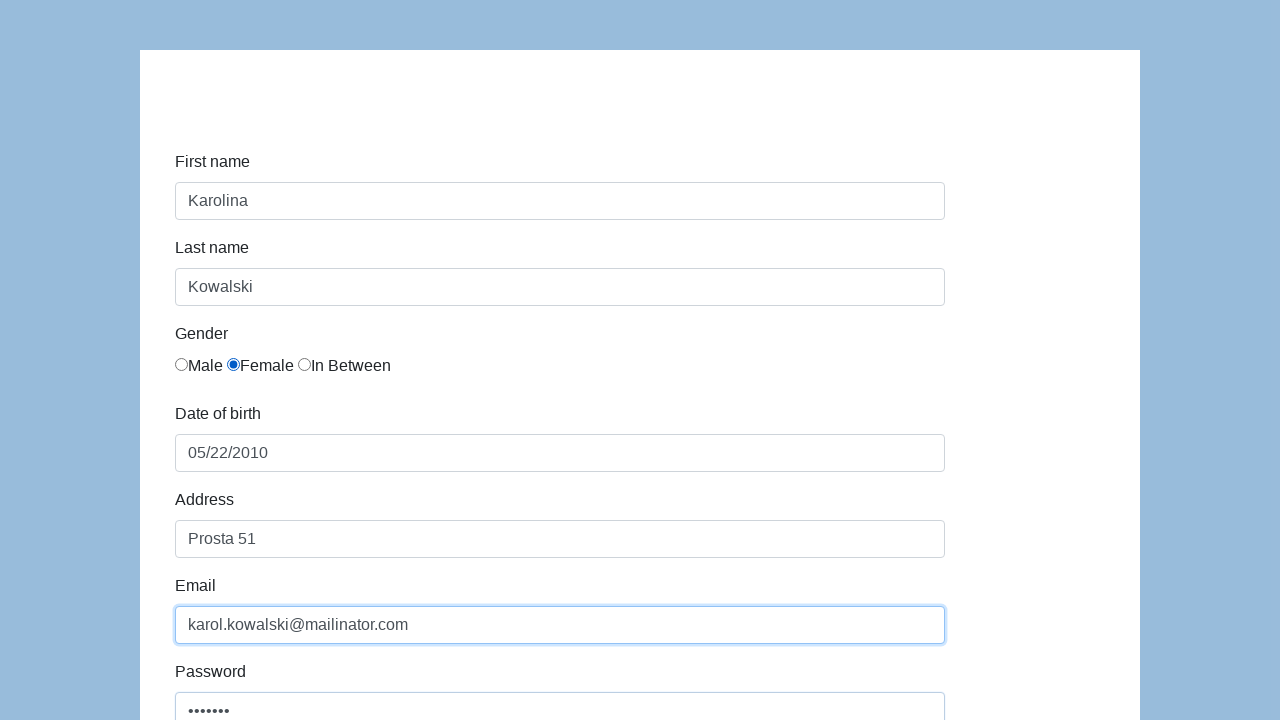

Filled company field with 'Coders Lab' on #company
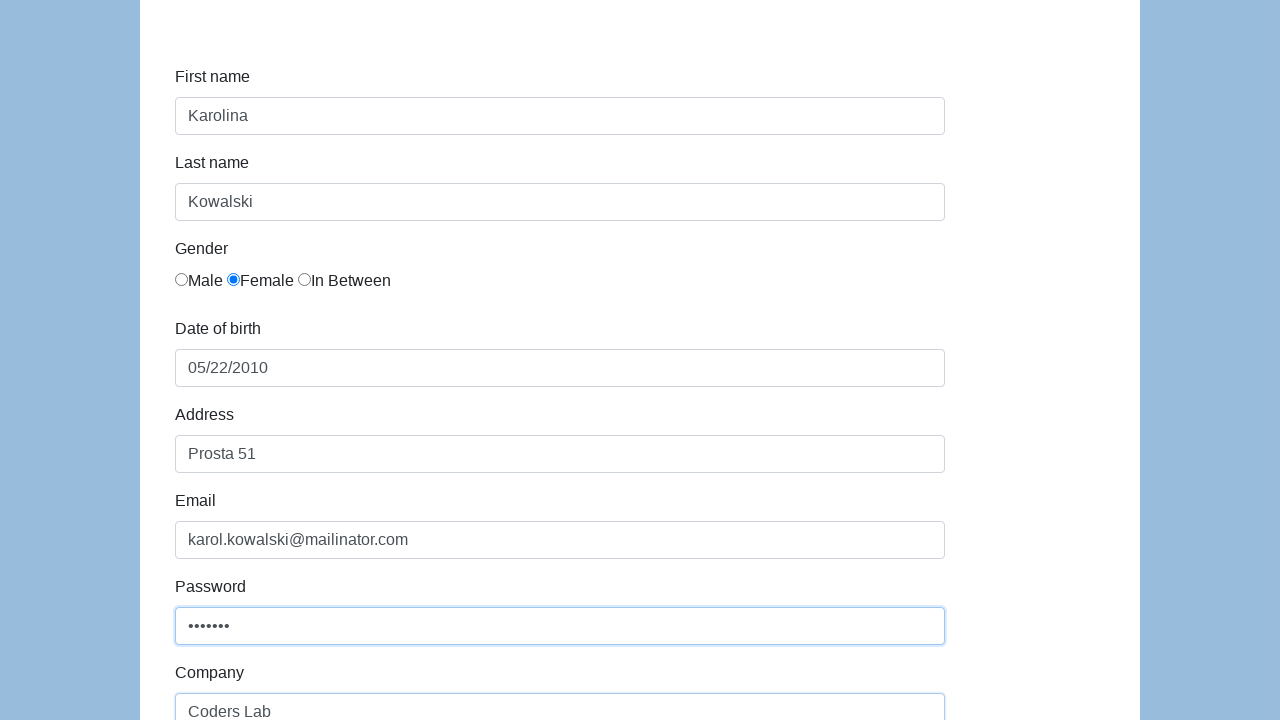

Selected 'QA' from role dropdown on #role
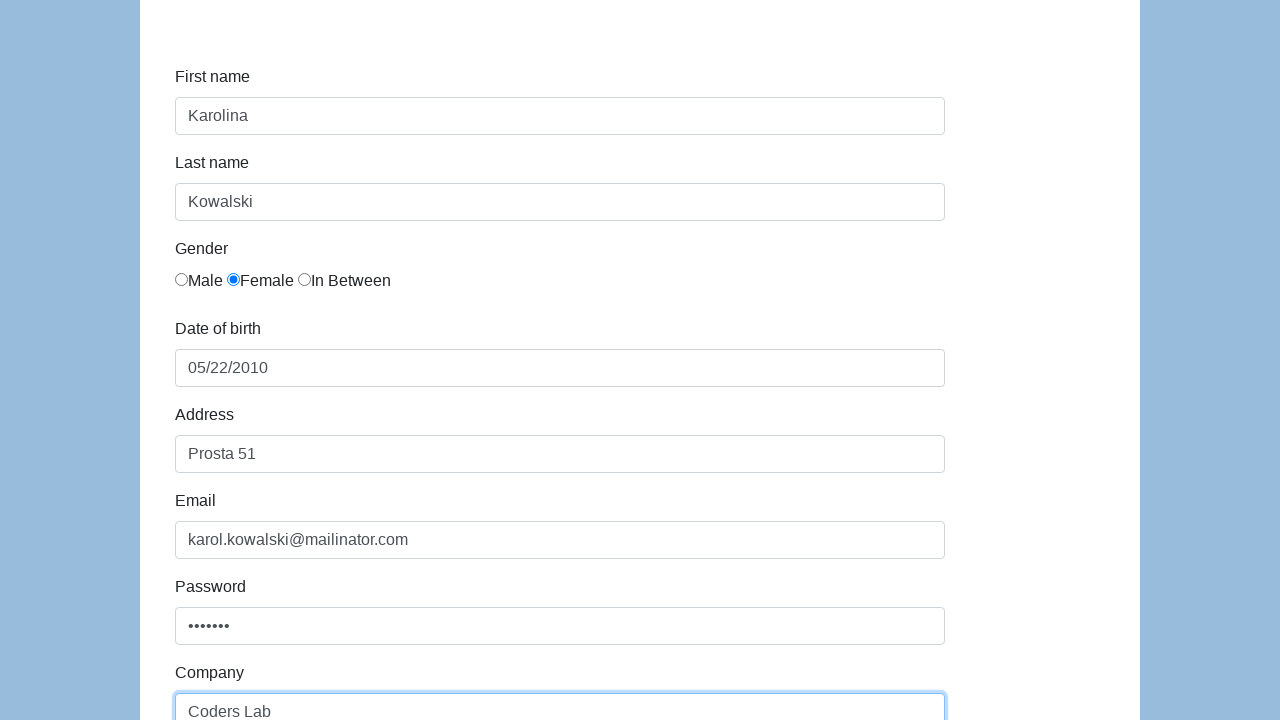

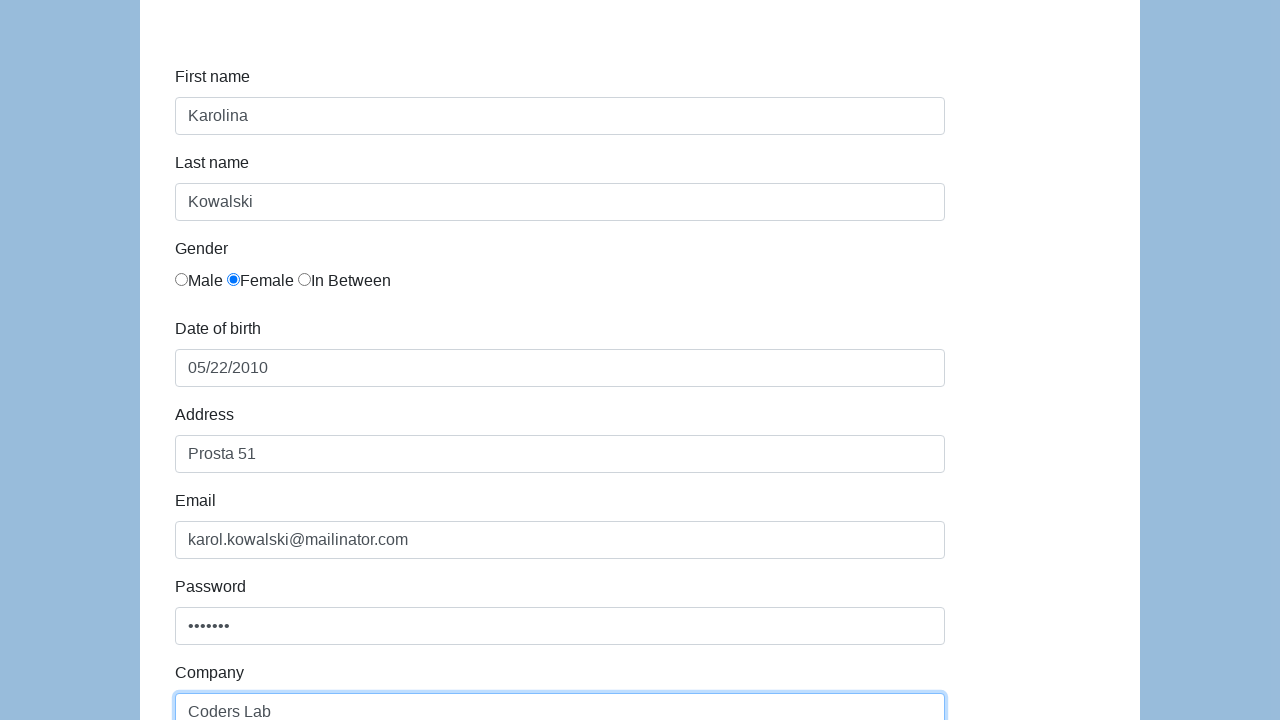